Tests form submission on Selenium's demo web form by filling a text field and clicking the submit button

Starting URL: https://www.selenium.dev/selenium/web/web-form.html

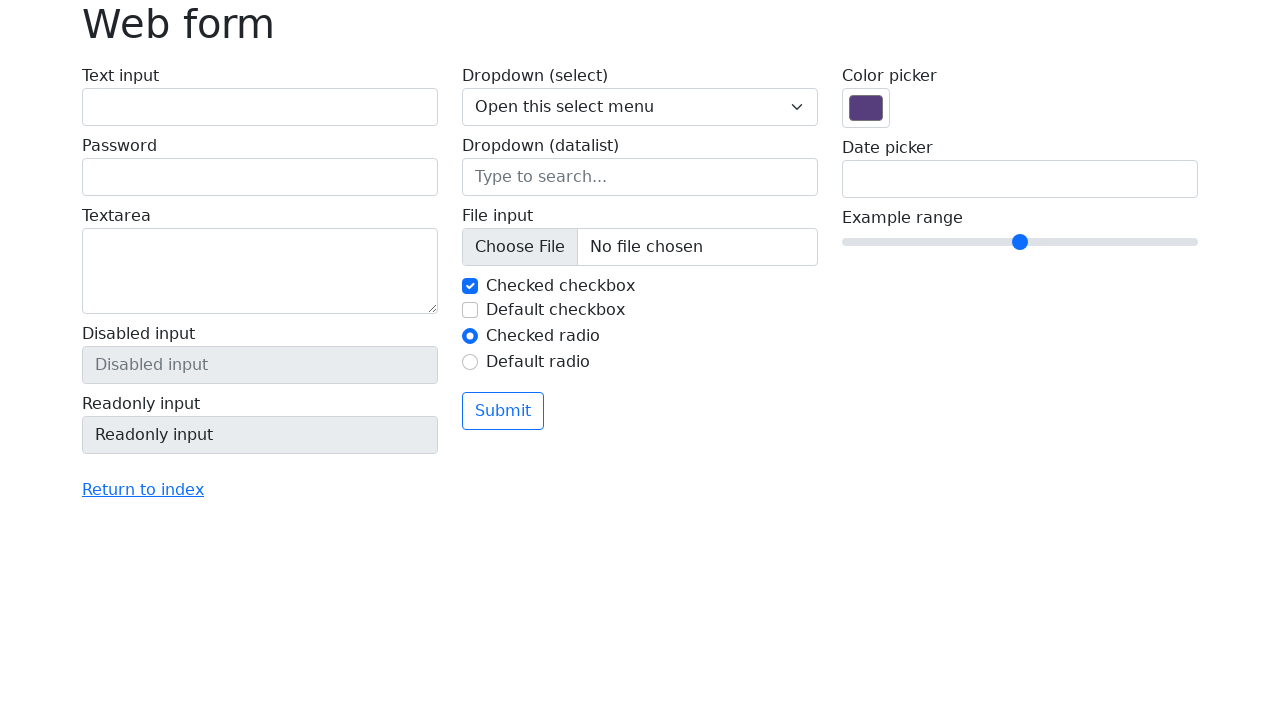

Filled text input field with 'Selenium test!' on input[name='my-text']
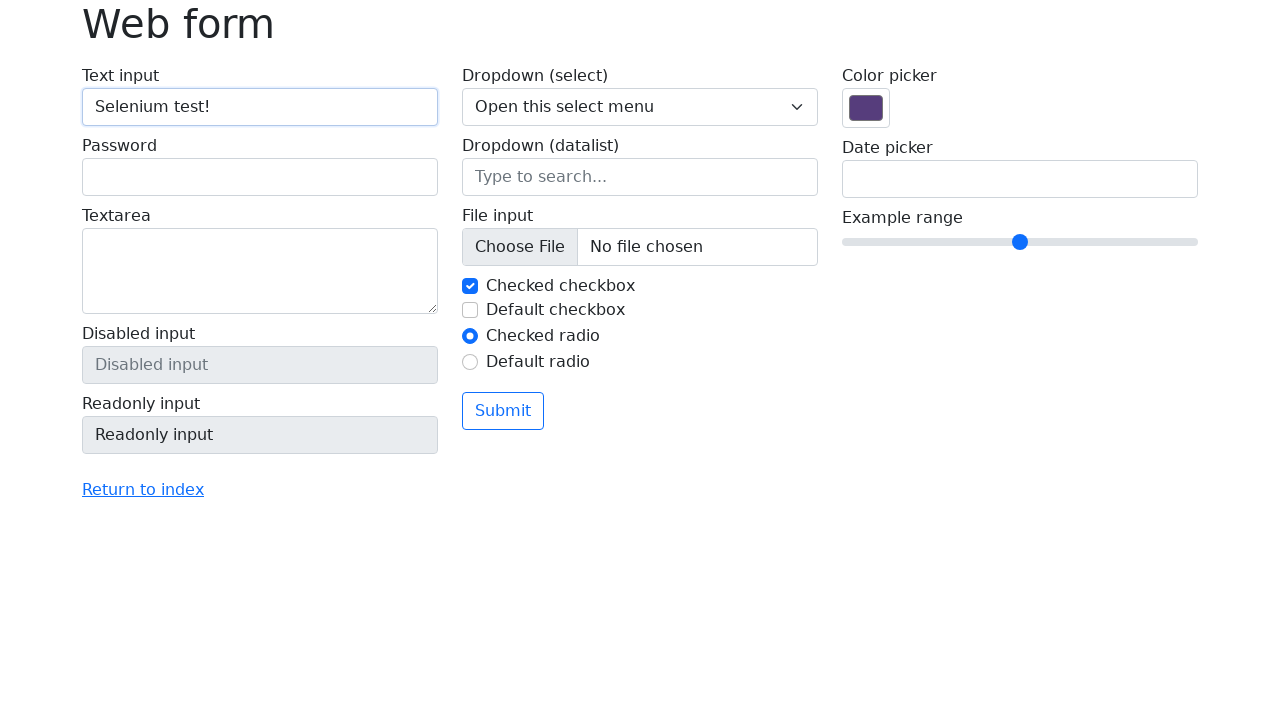

Clicked submit button at (503, 411) on button
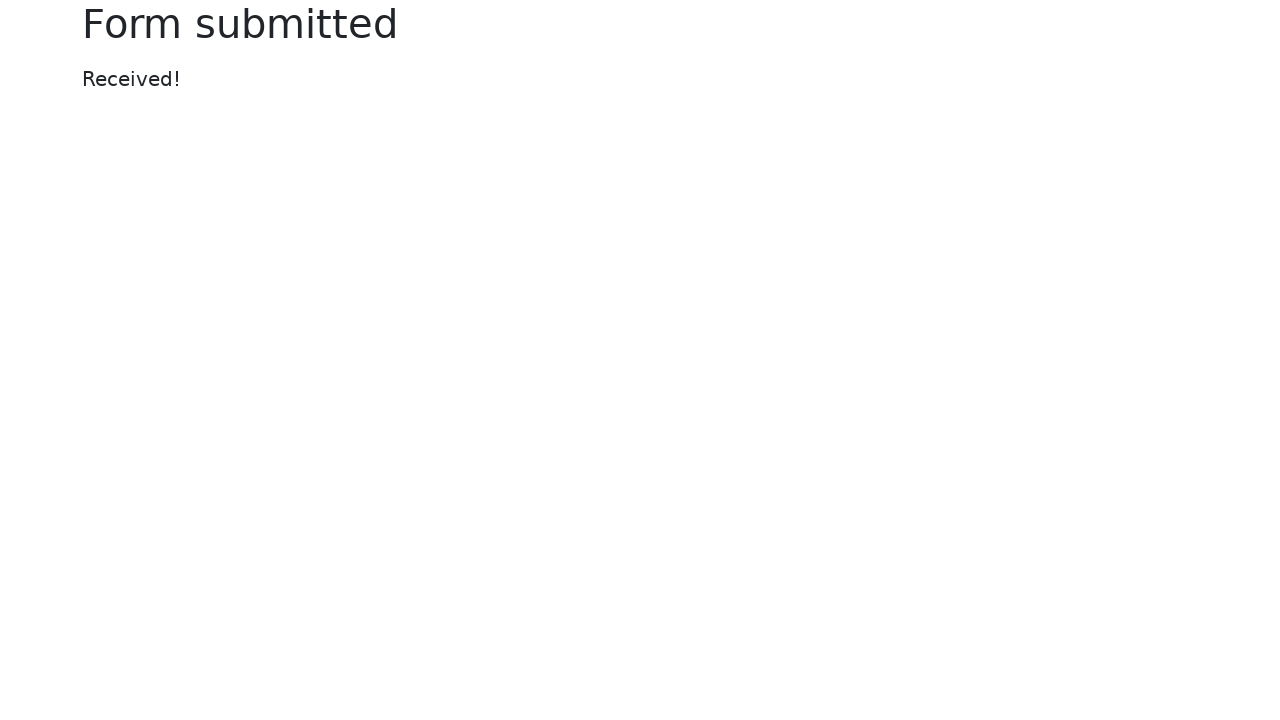

Success message appeared on the page
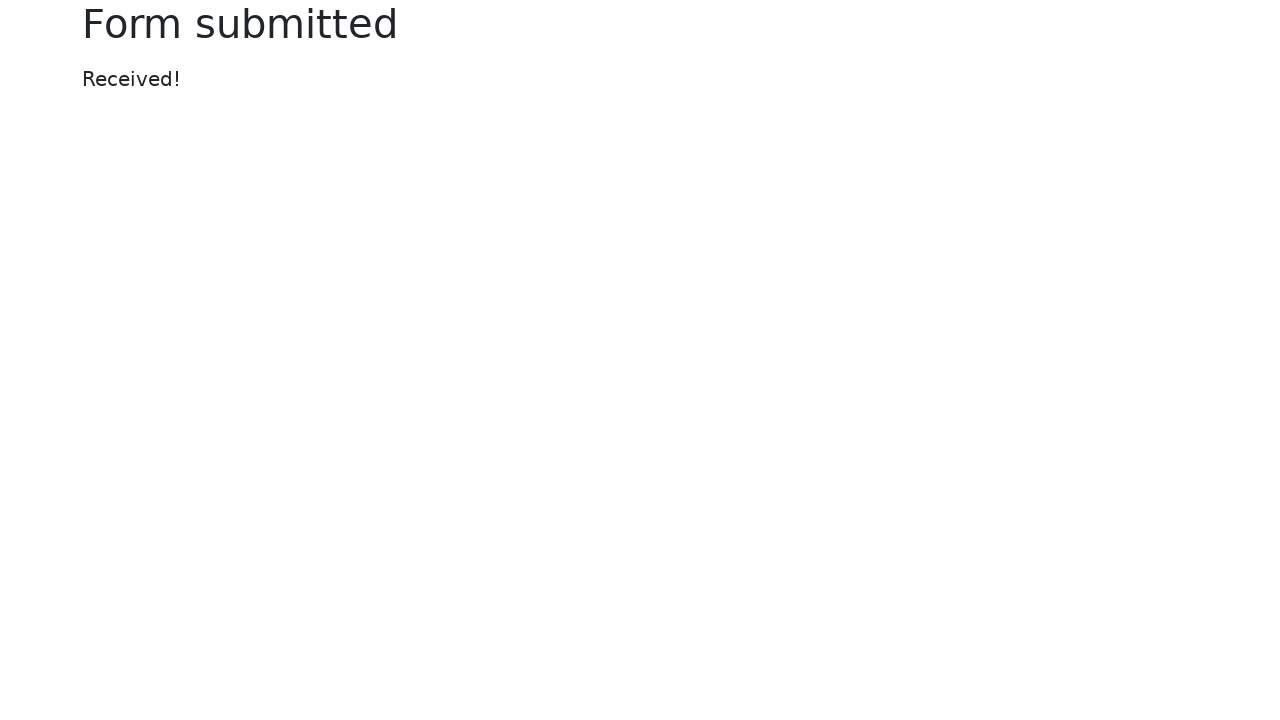

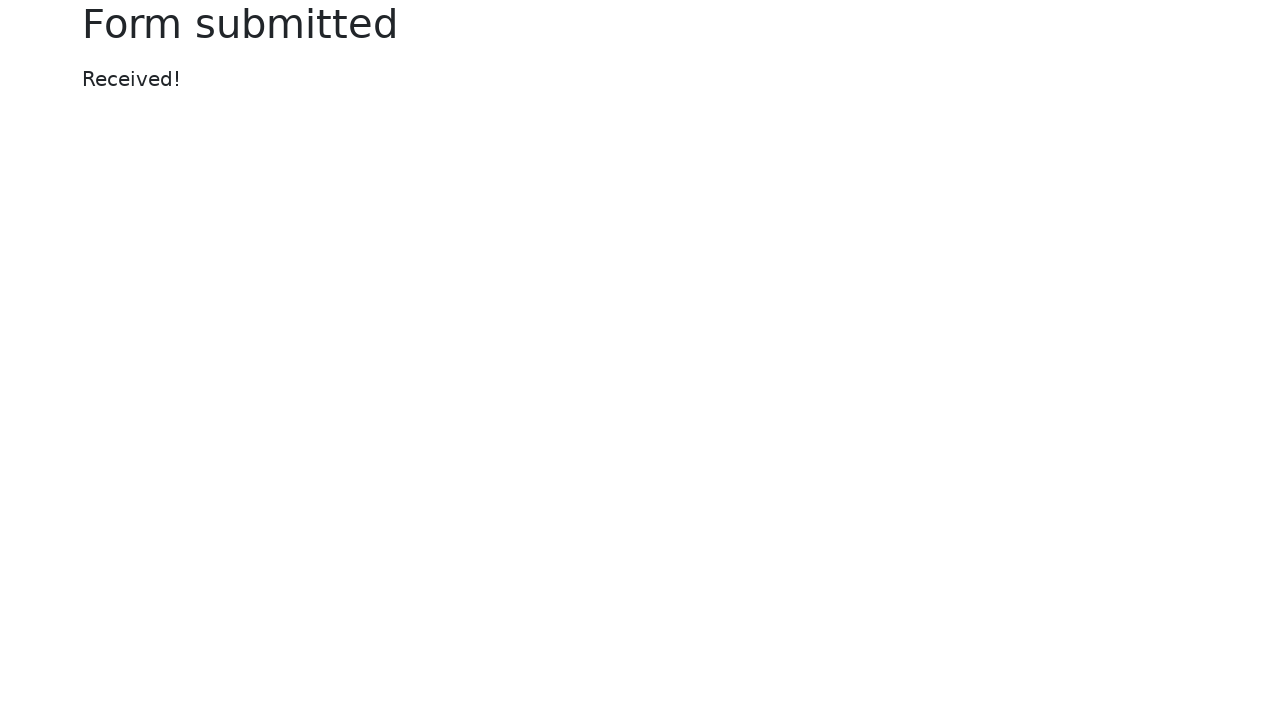